Iterates through all elements with class "test" and verifies that none of them contain the text "190".

Starting URL: https://uljanovs.github.io/site/examples/locators

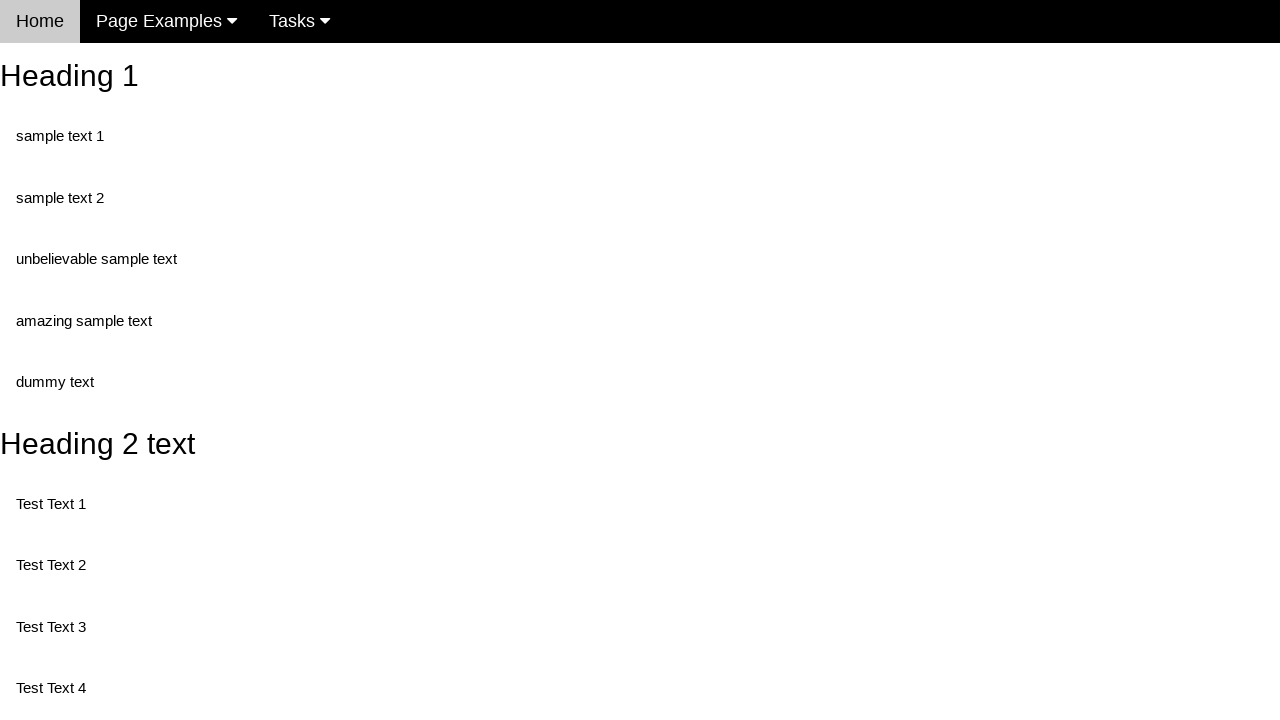

Navigated to locators example page
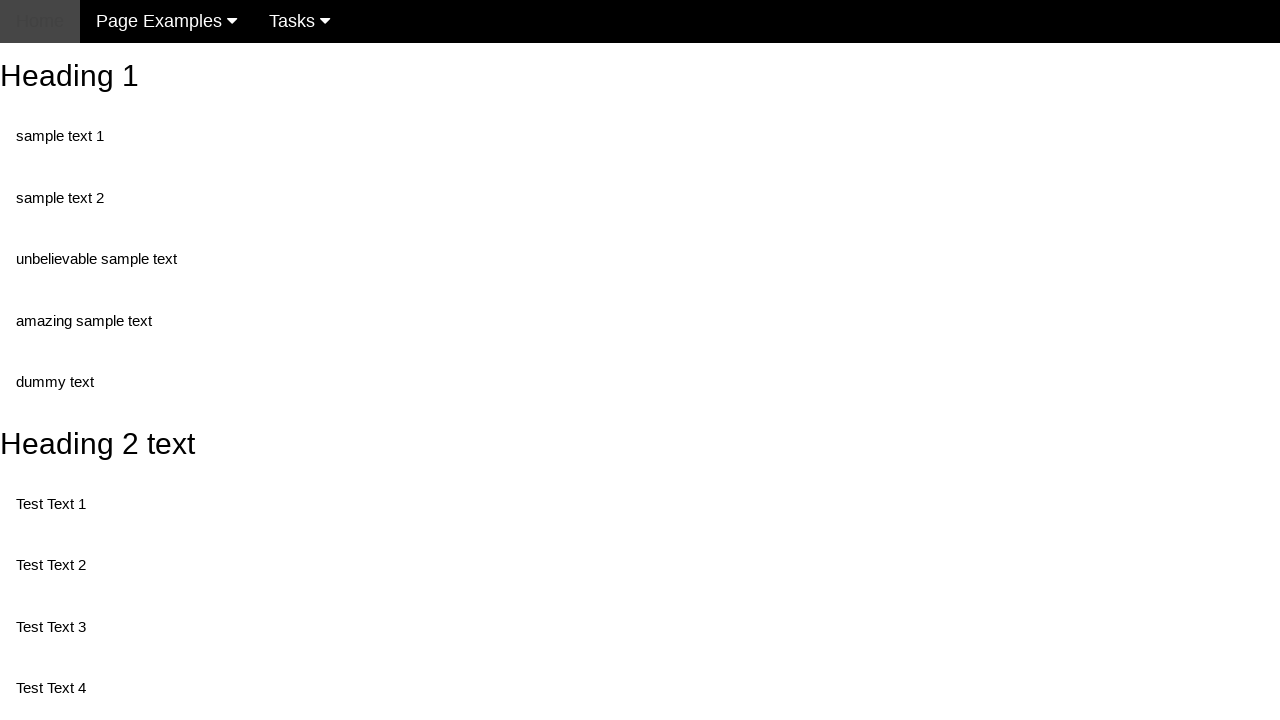

Retrieved all elements with class 'test'
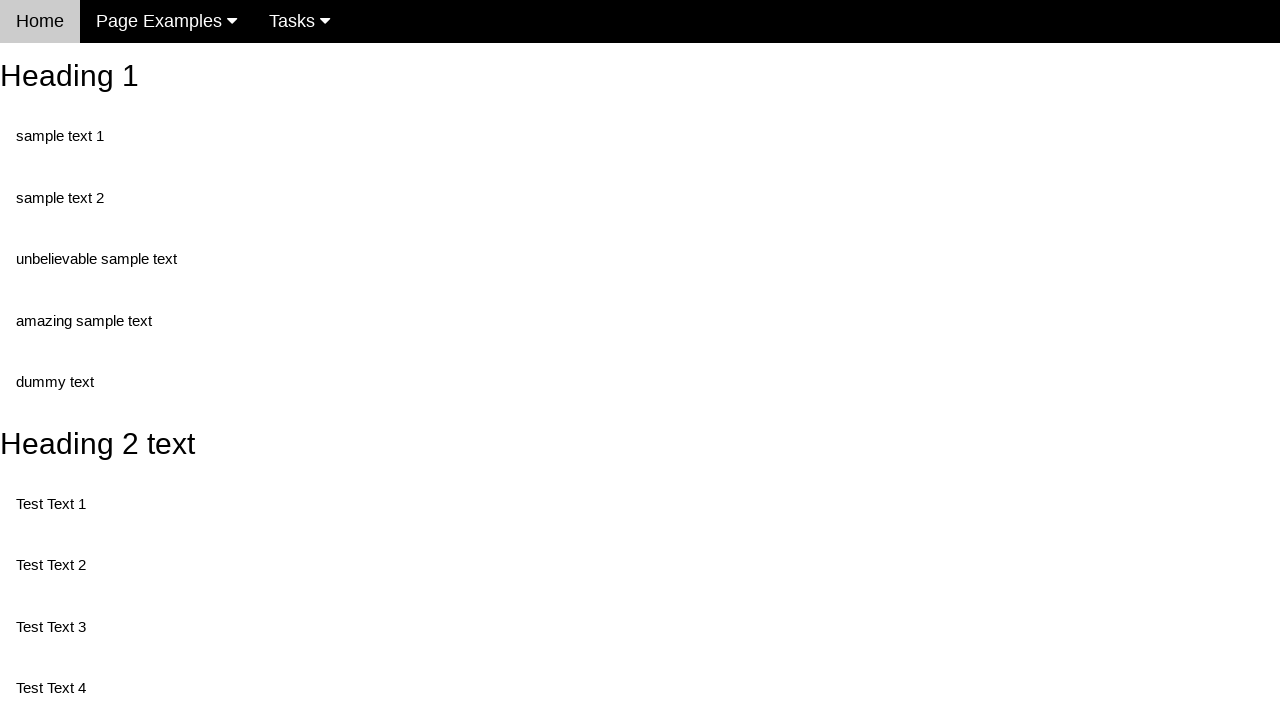

Retrieved text content from element: 'Test Text 1'
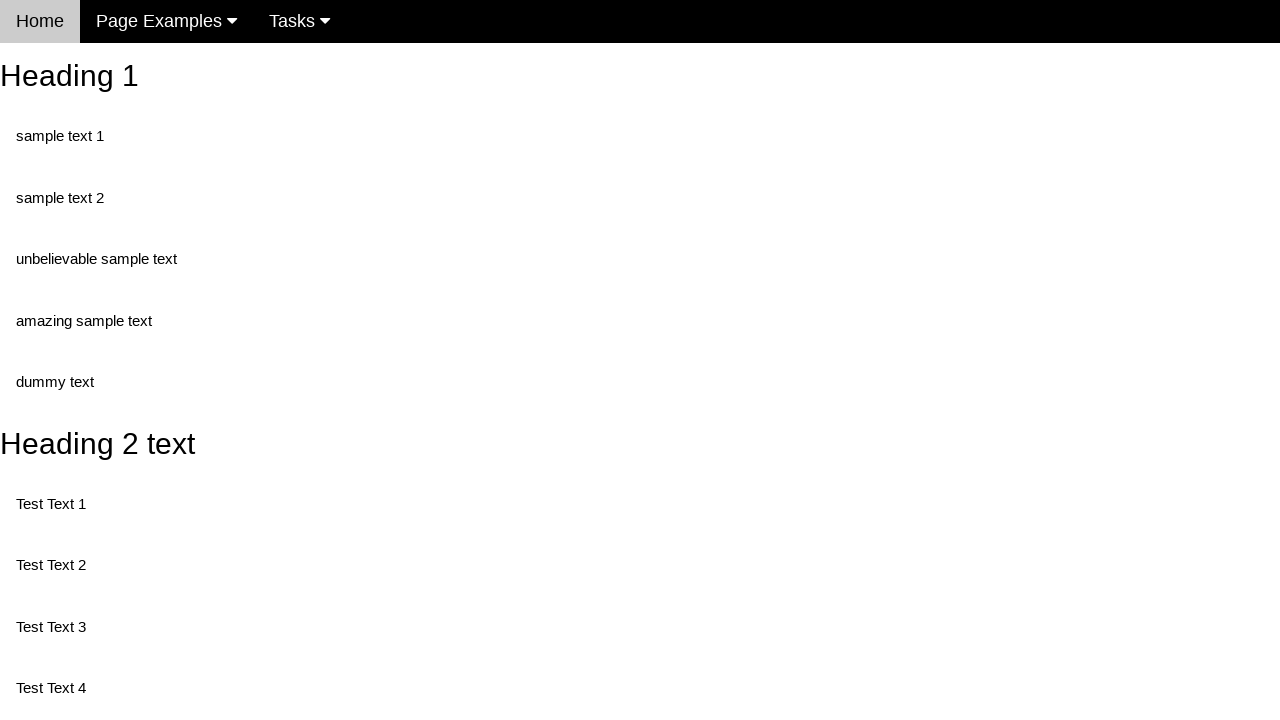

Verified element does not contain '190': 'Test Text 1'
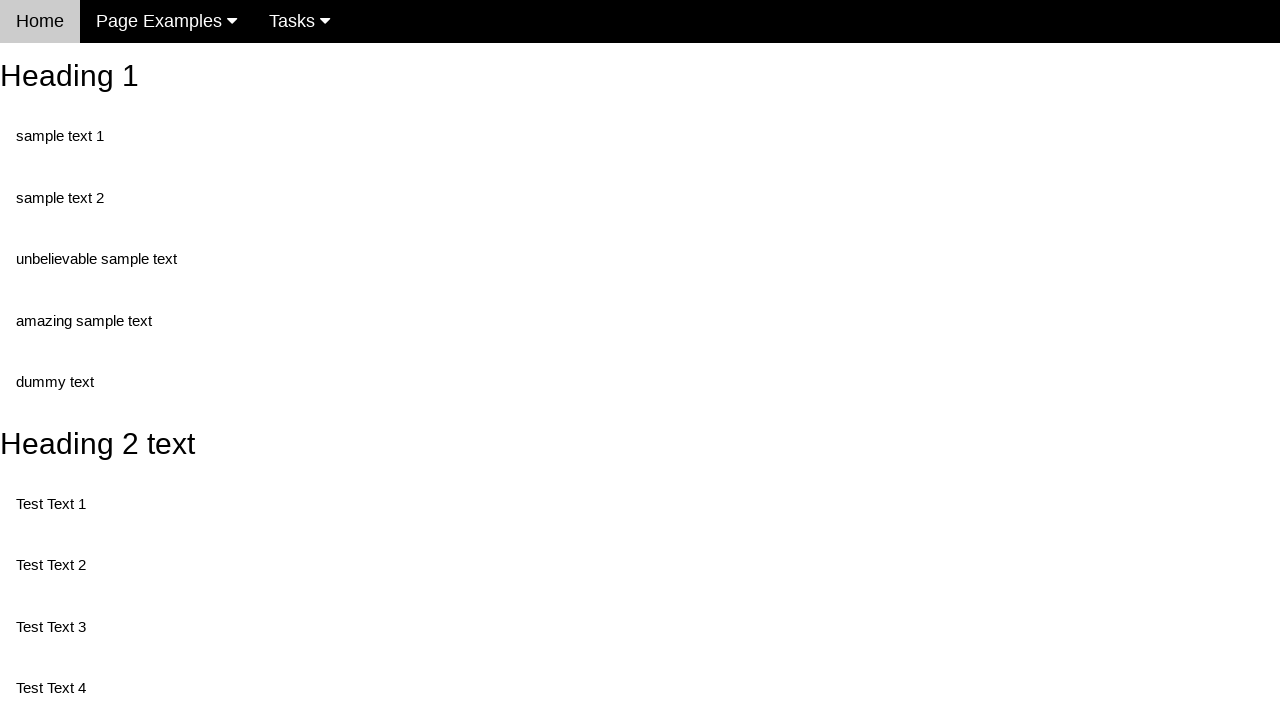

Retrieved text content from element: 'Test Text 3'
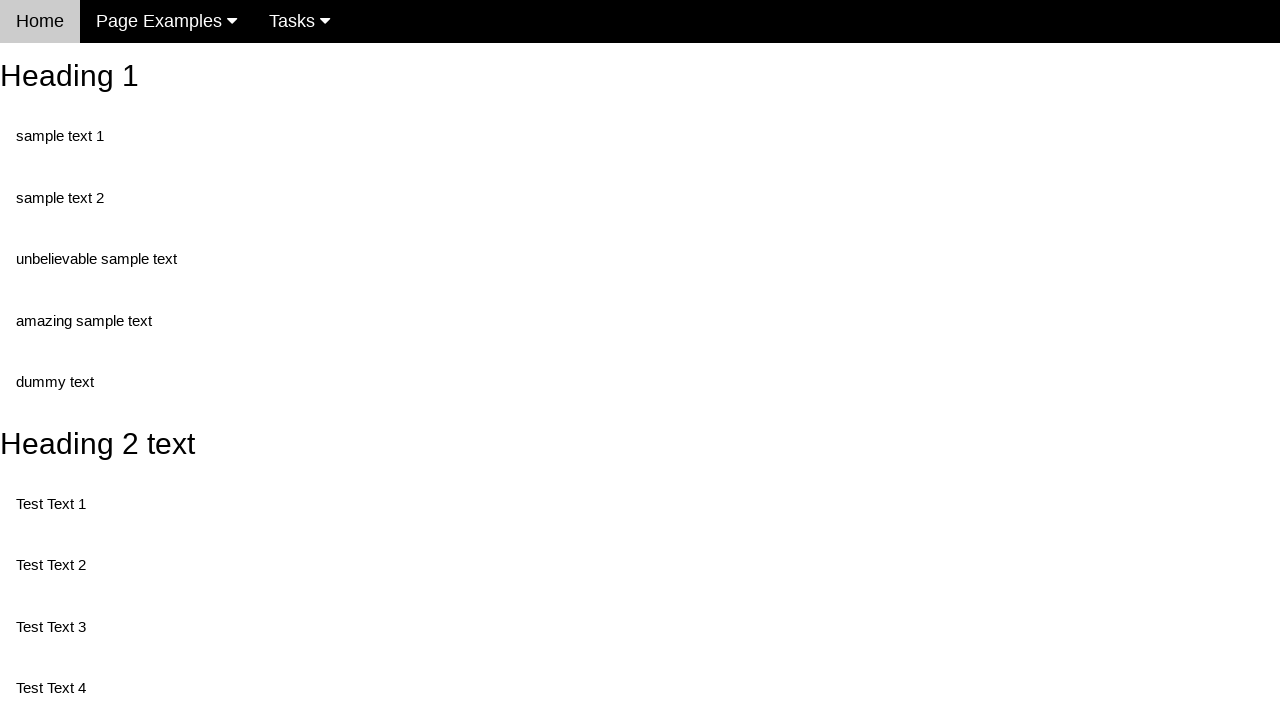

Verified element does not contain '190': 'Test Text 3'
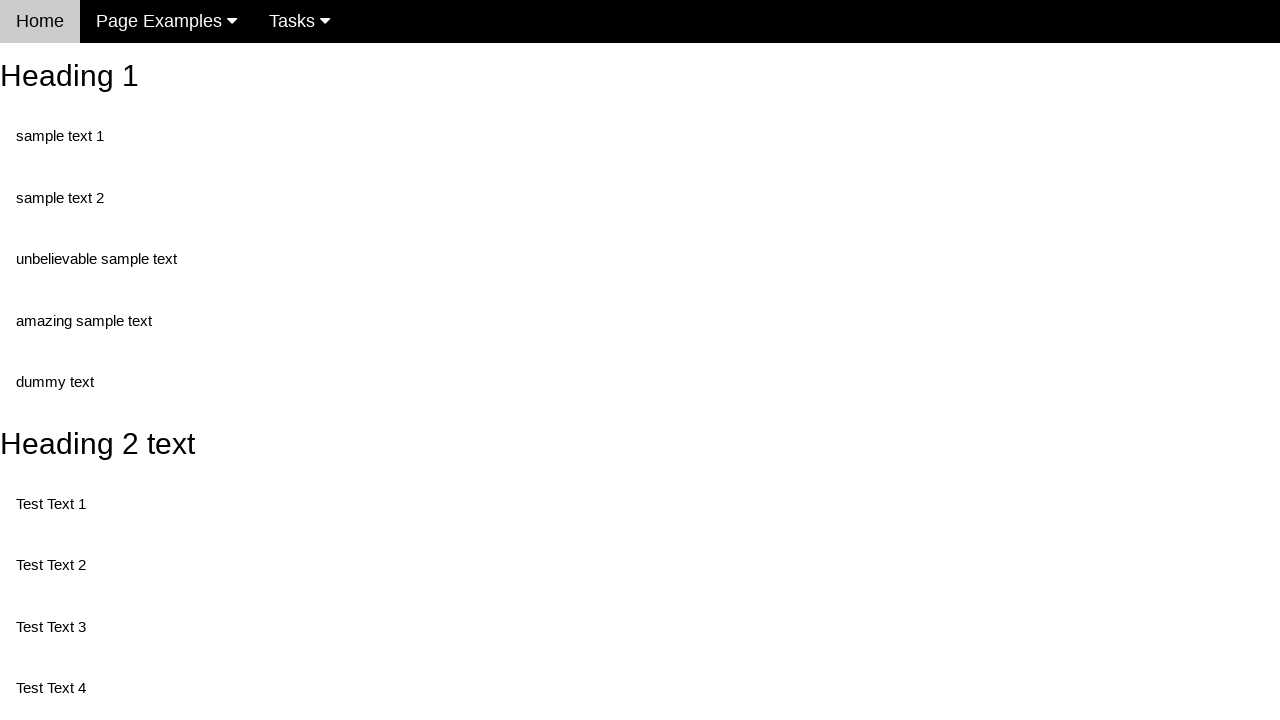

Retrieved text content from element: 'Test Text 4'
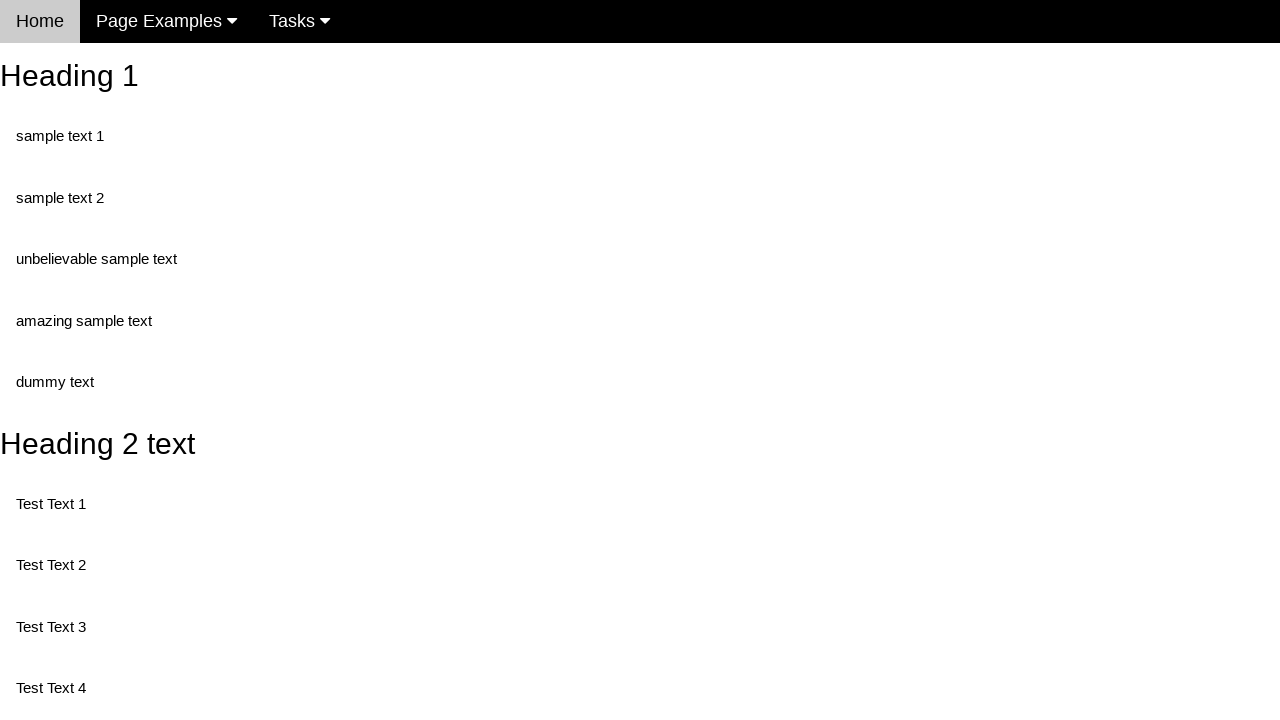

Verified element does not contain '190': 'Test Text 4'
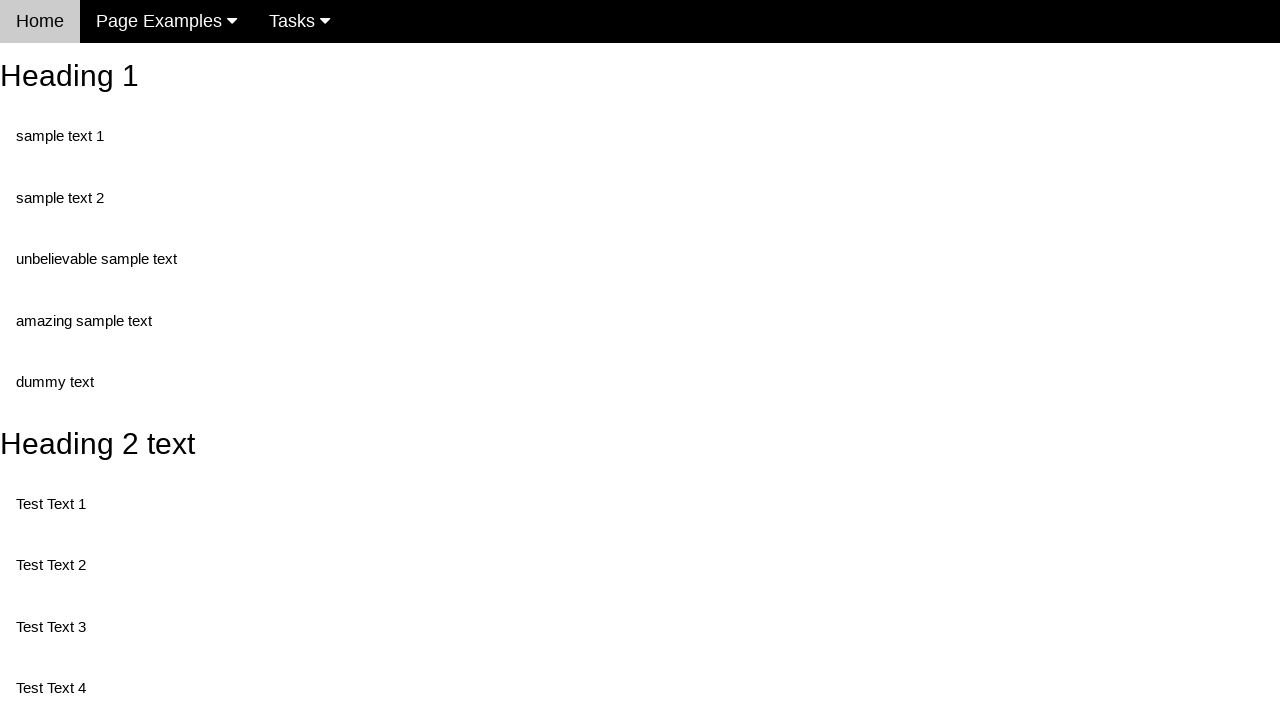

Retrieved text content from element: 'Test Text 5'
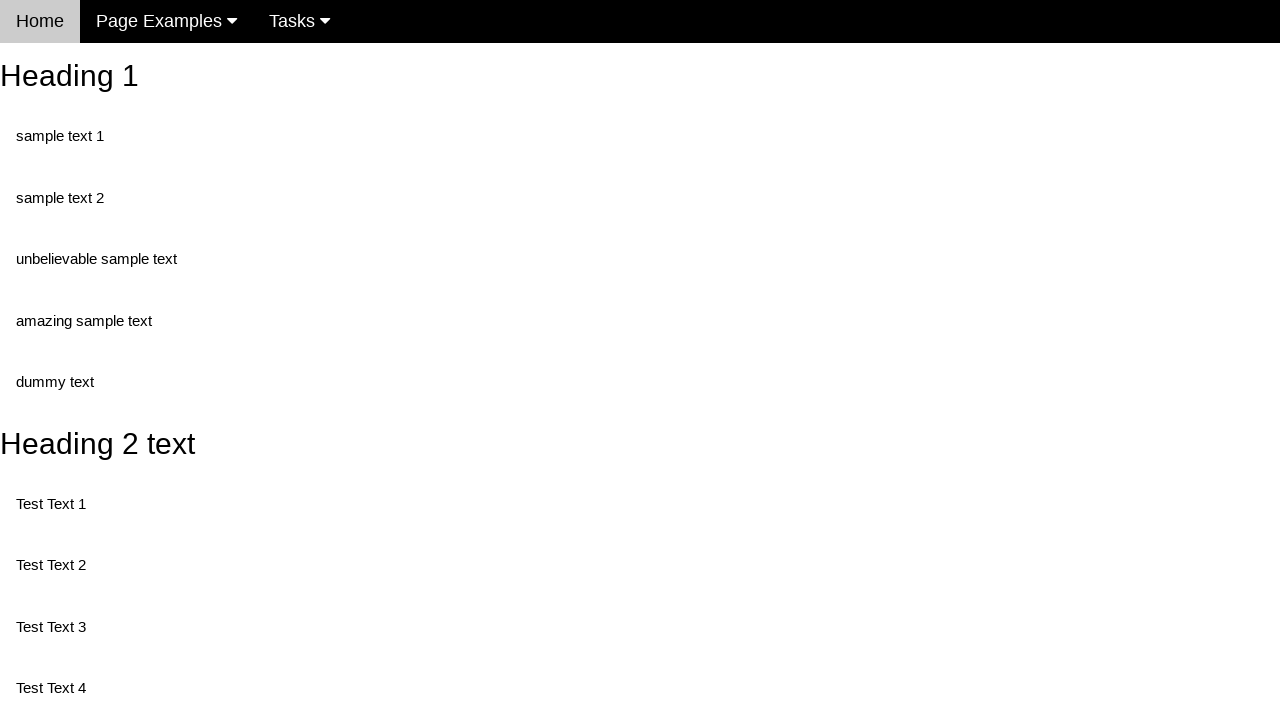

Verified element does not contain '190': 'Test Text 5'
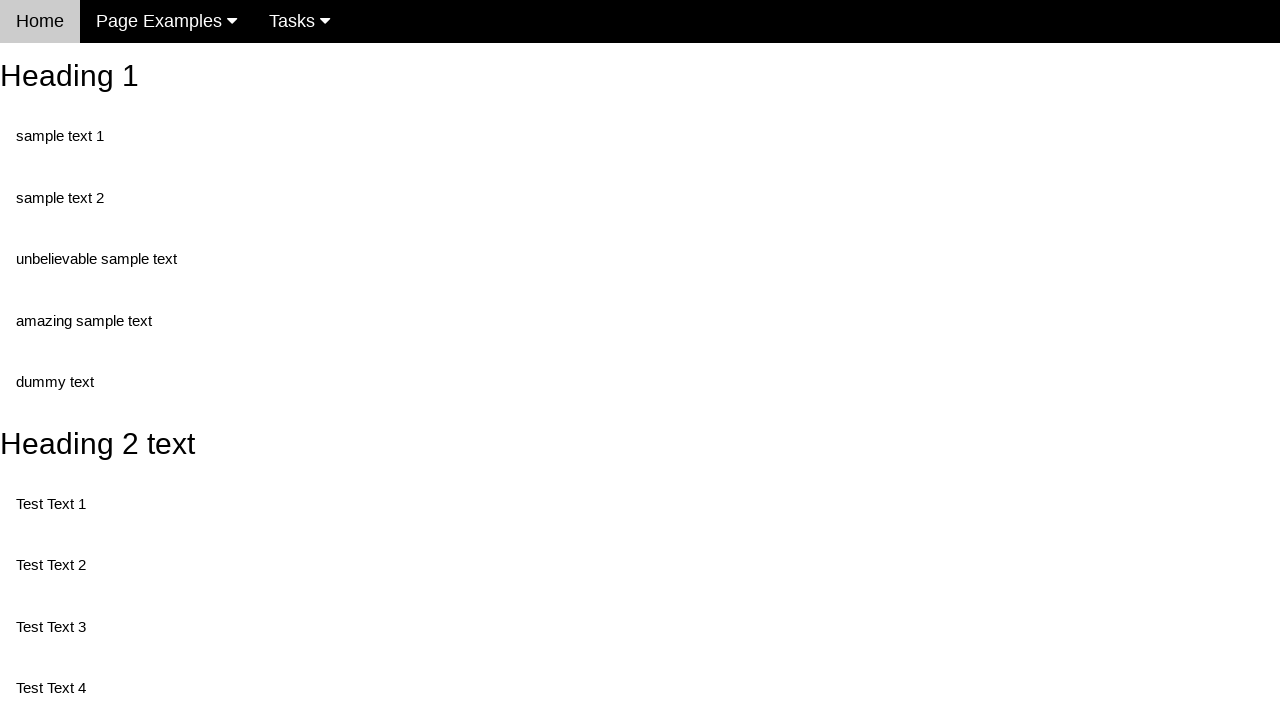

Retrieved text content from element: 'Test Text 6'
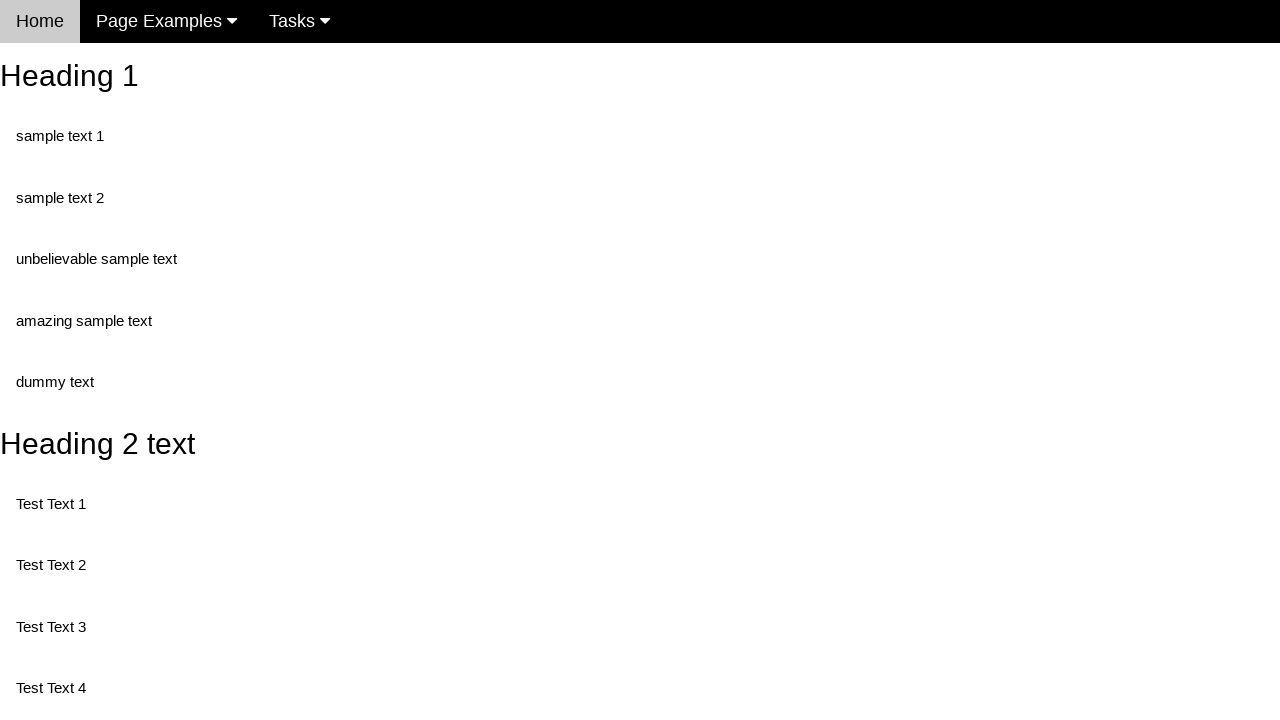

Verified element does not contain '190': 'Test Text 6'
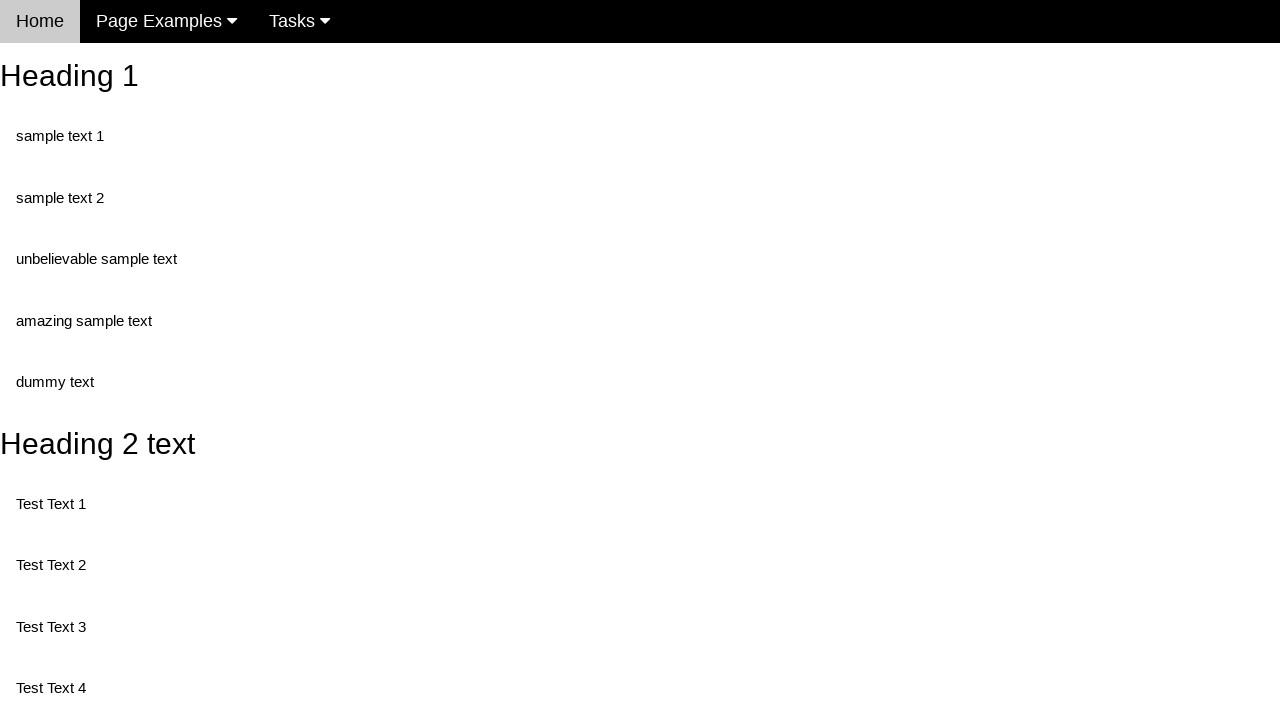

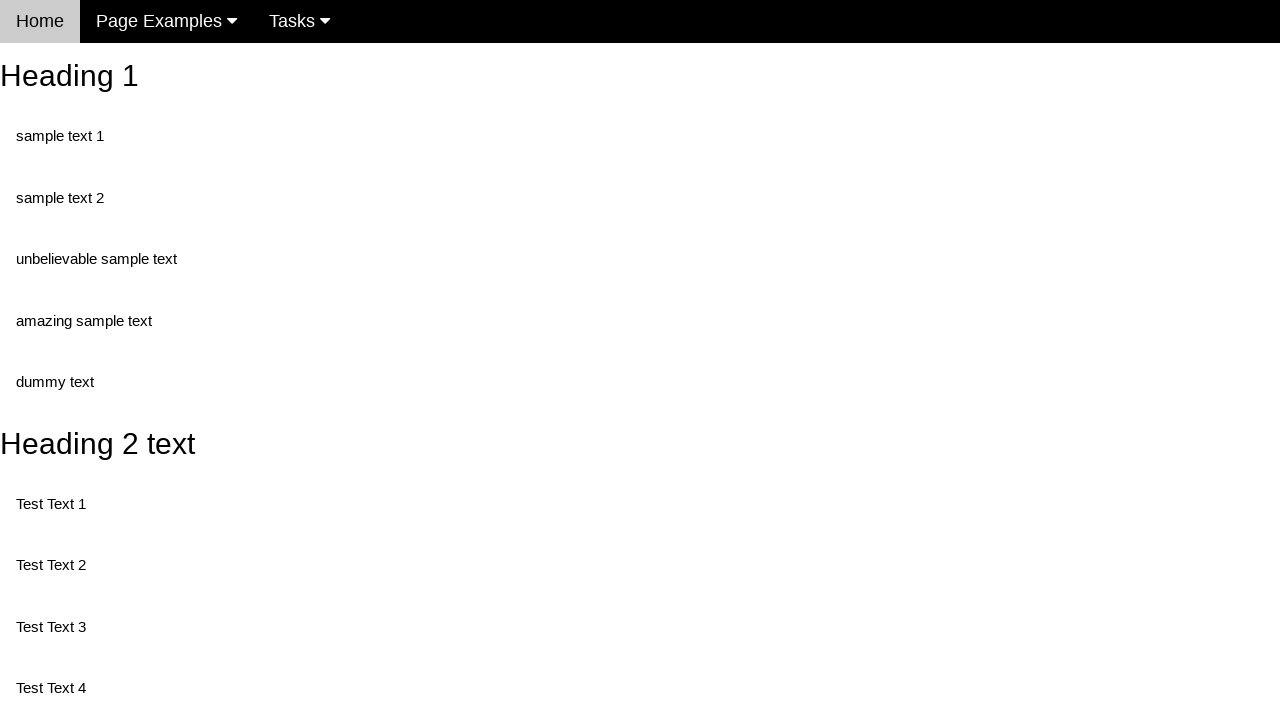